Tests JavaScript prompt functionality by clicking the prompt button, entering text into the alert, and verifying the entered text is displayed on the page

Starting URL: https://the-internet.herokuapp.com/javascript_alerts

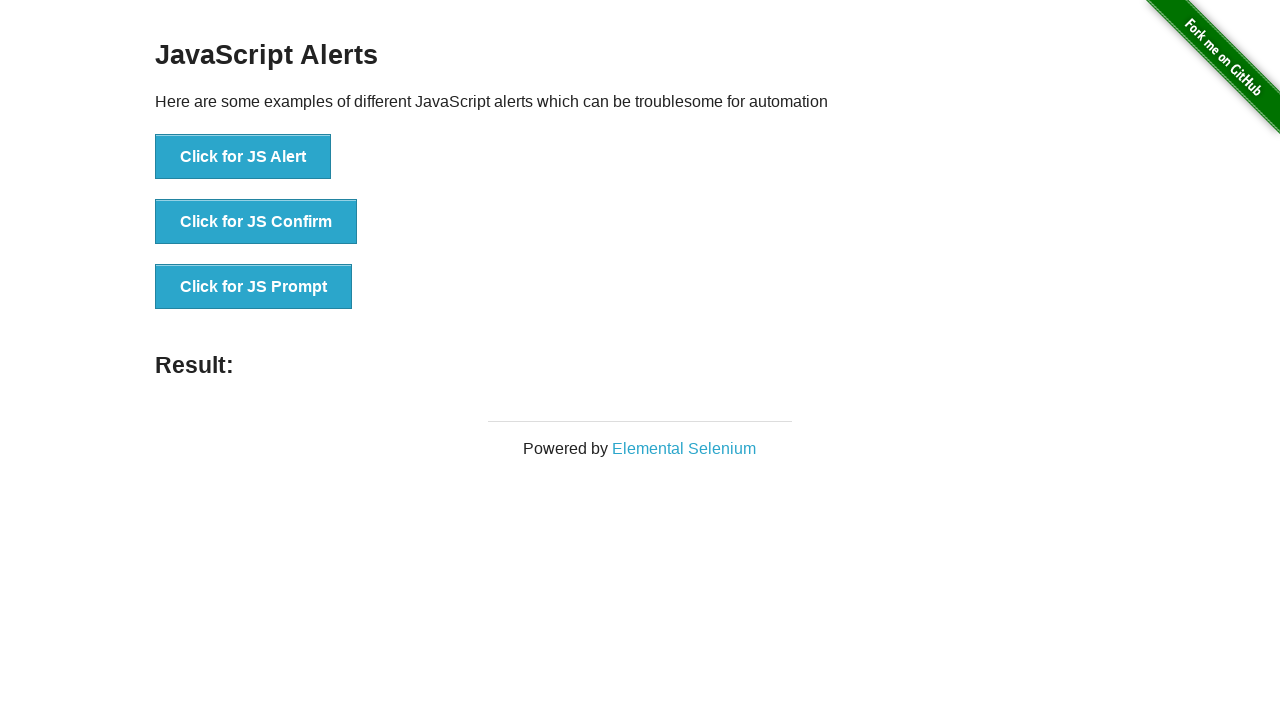

Clicked button to trigger JS prompt at (254, 287) on xpath=//button[contains(text(),'Click for JS Prompt')]
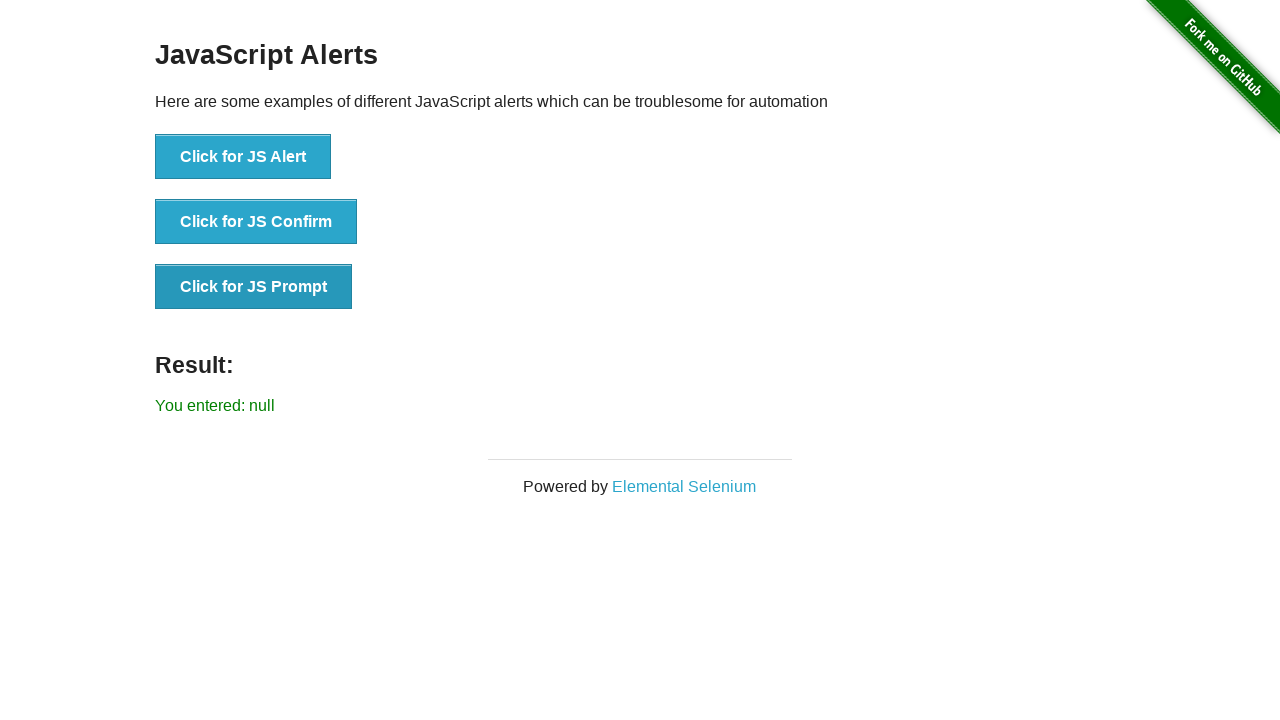

Set up dialog handler to accept prompt with 'testmessage'
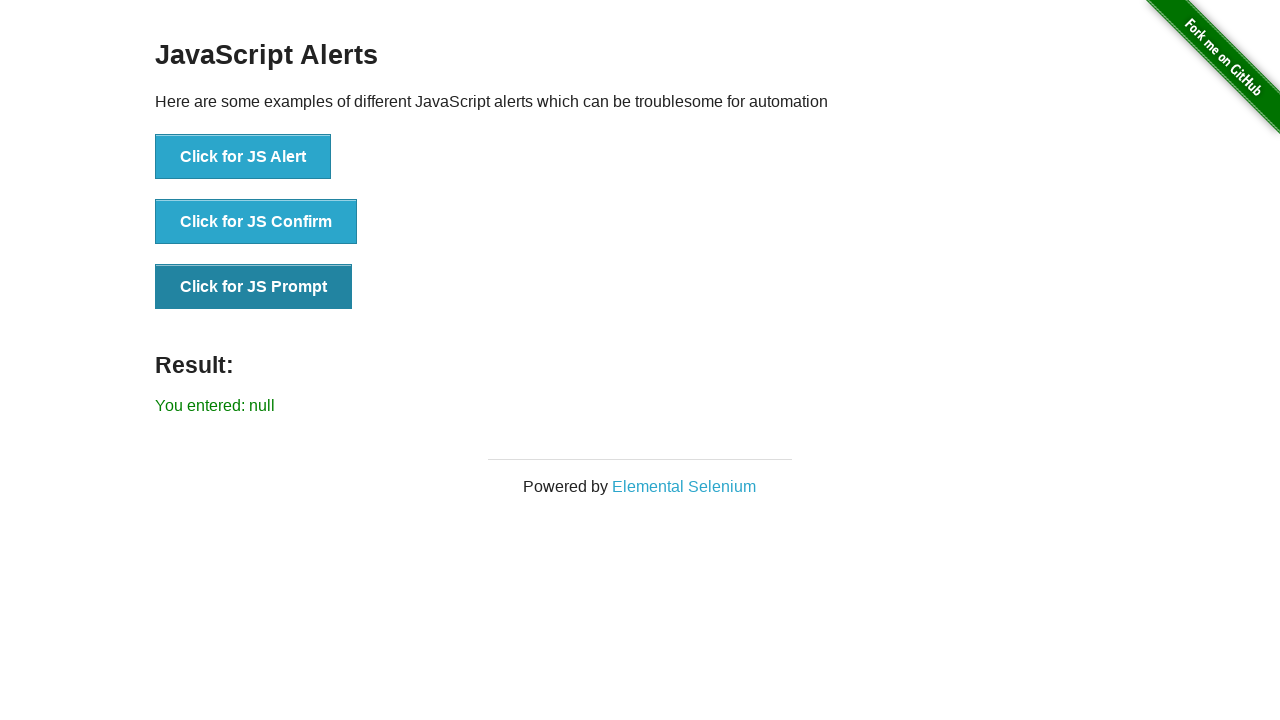

Clicked JS prompt button again to trigger dialog at (254, 287) on xpath=//button[contains(text(),'Click for JS Prompt')]
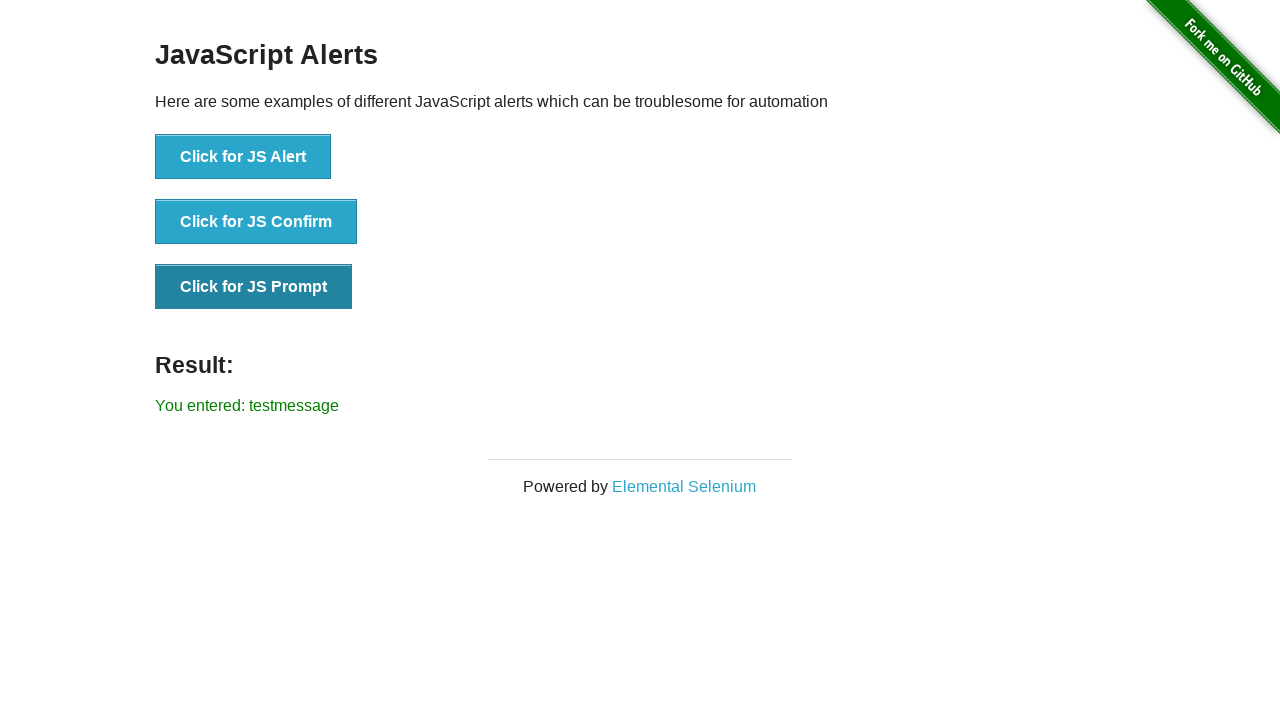

Verified that 'testmessage' appears in the result text
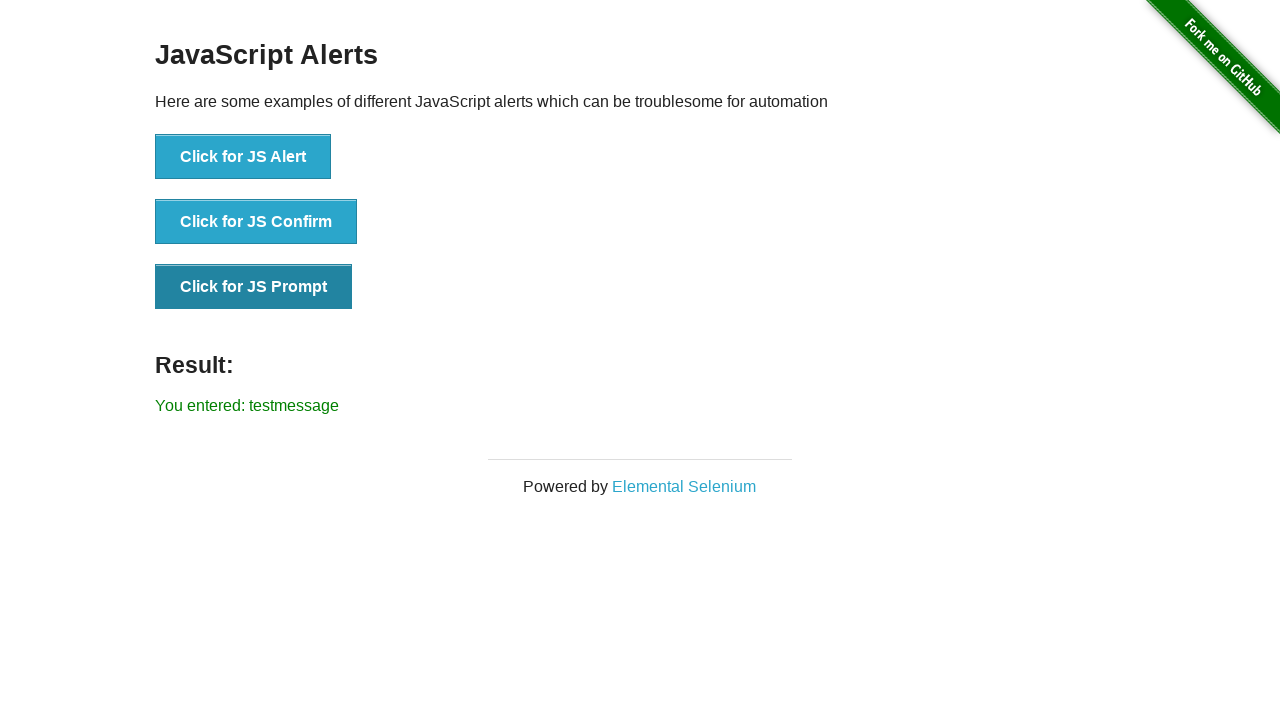

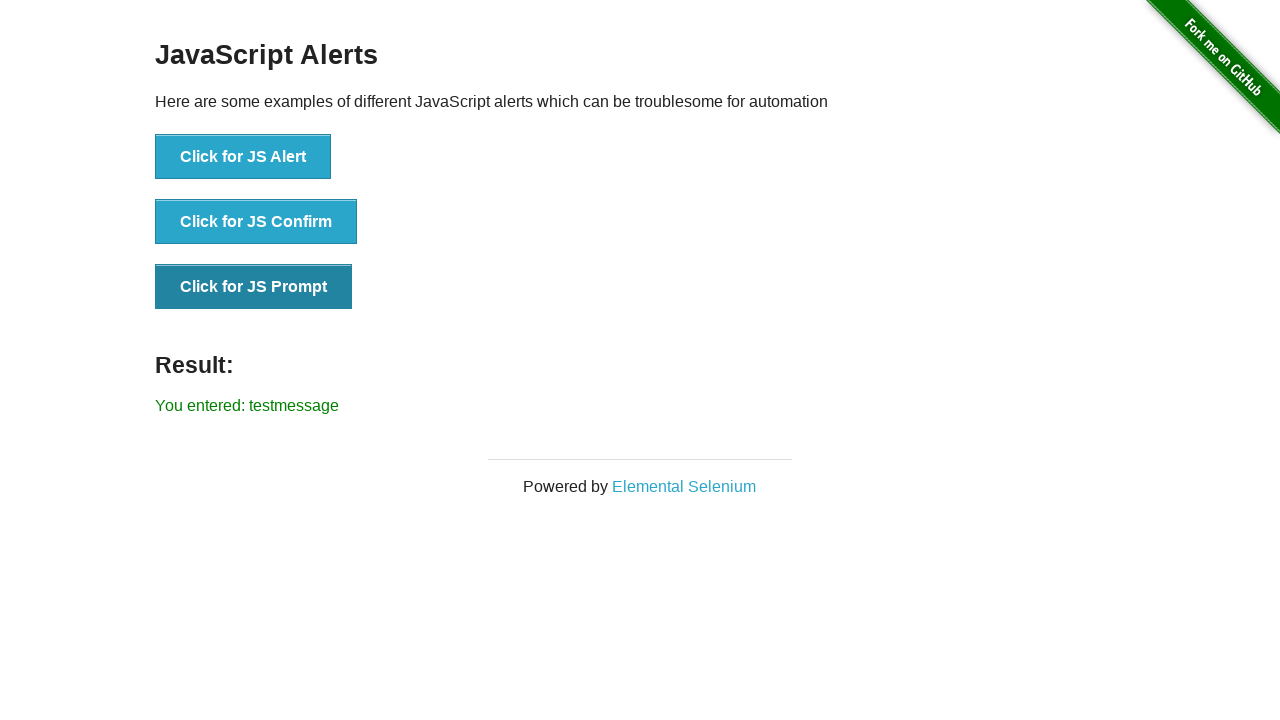